Tests the ability to open a new browser window by navigating to a page, opening a new window, navigating to a second page in that window, and verifying that two windows are open.

Starting URL: https://the-internet.herokuapp.com

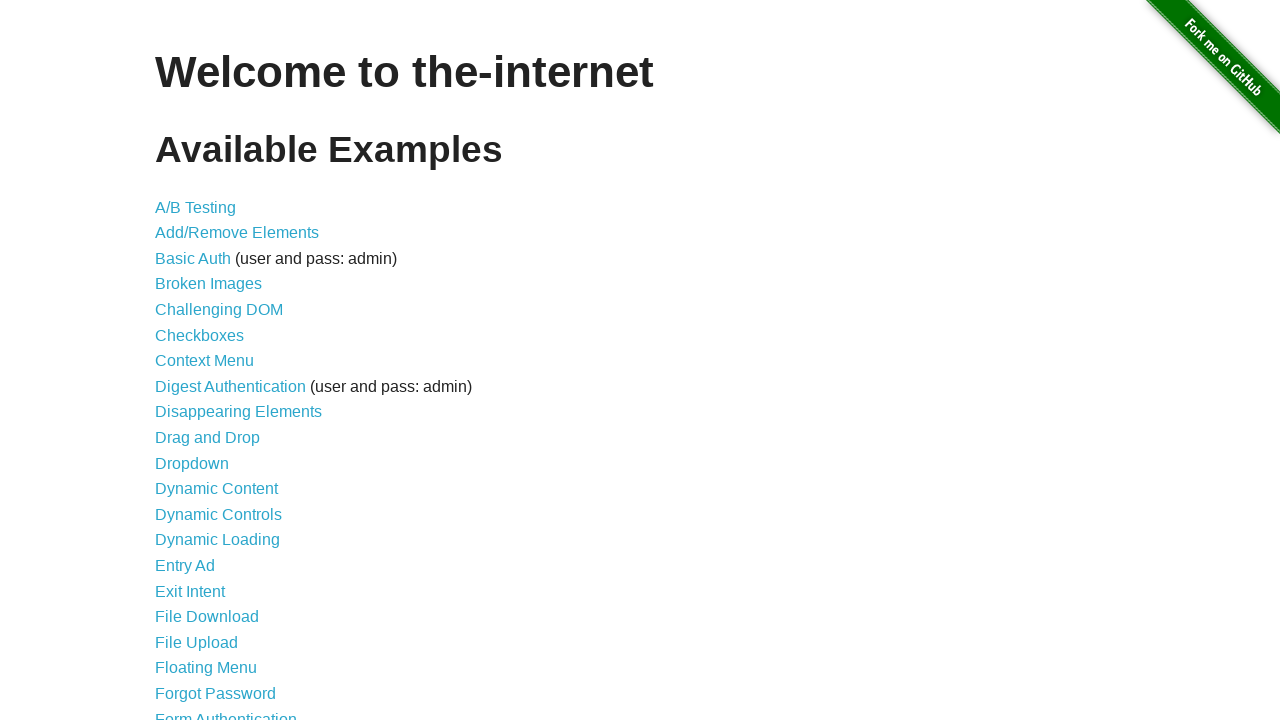

Opened a new browser window
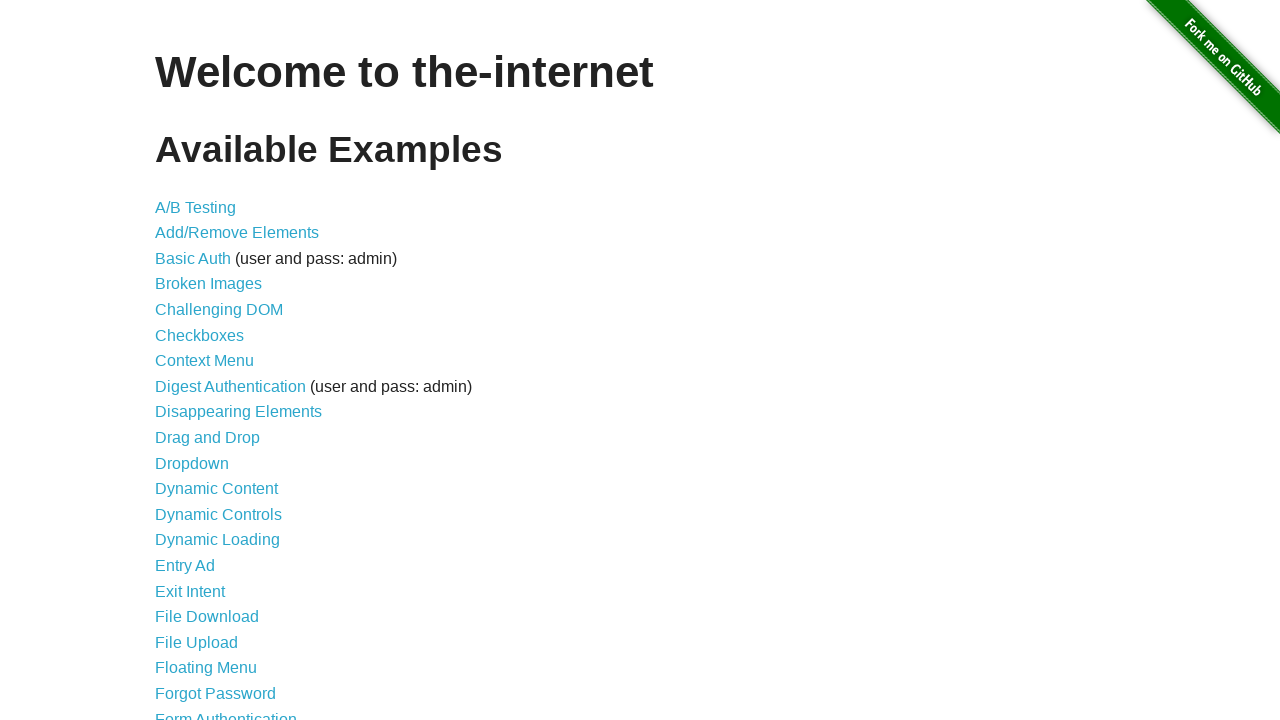

Navigated new window to typos page
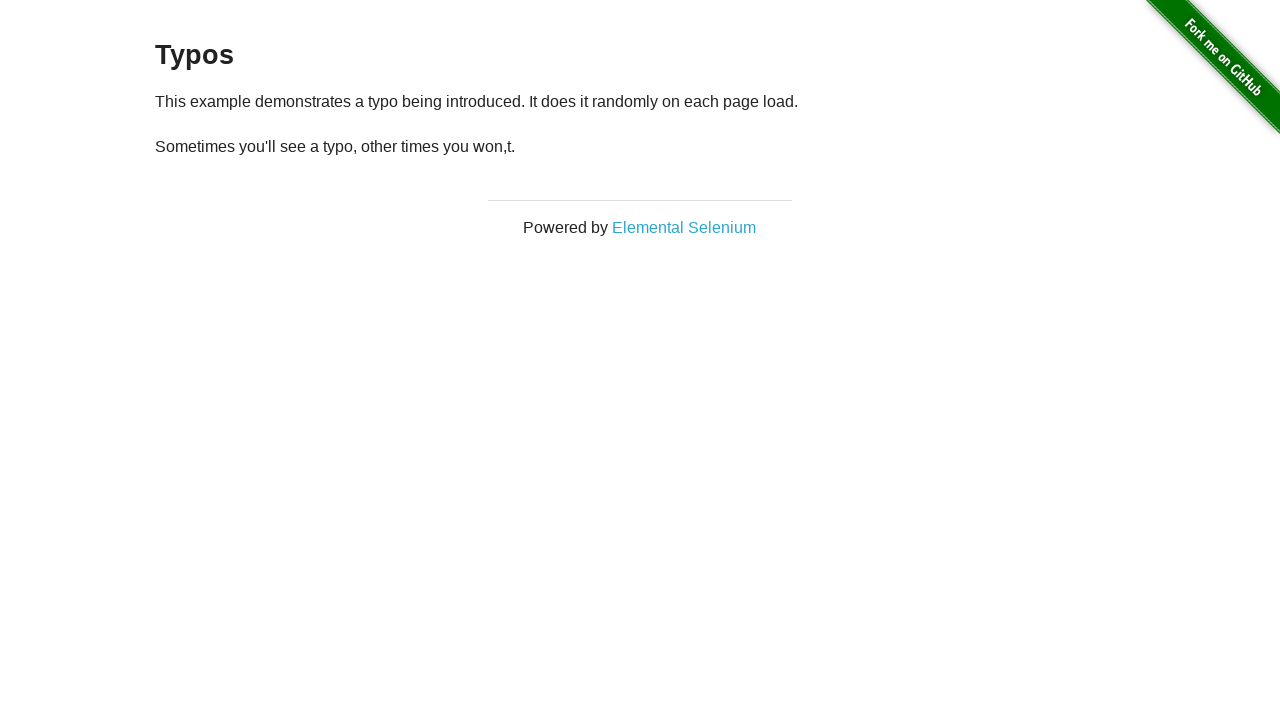

Verified that 2 windows are open
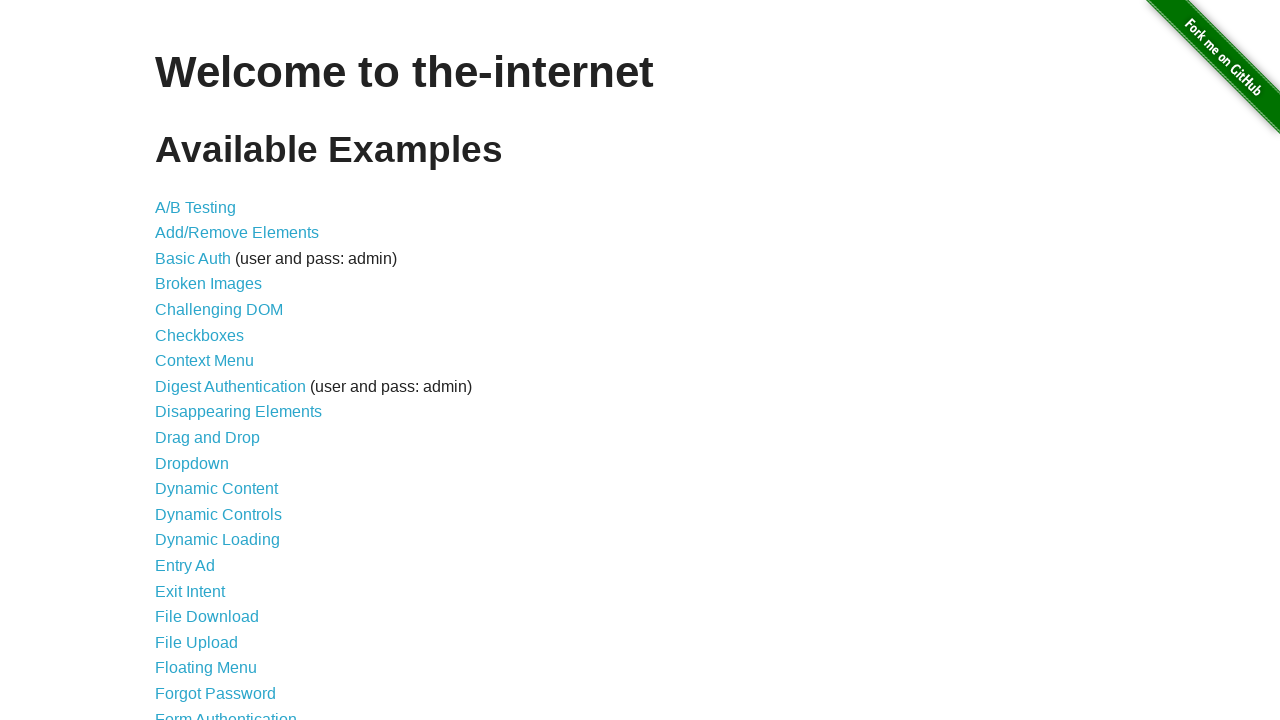

Assertion passed: exactly 2 windows are open
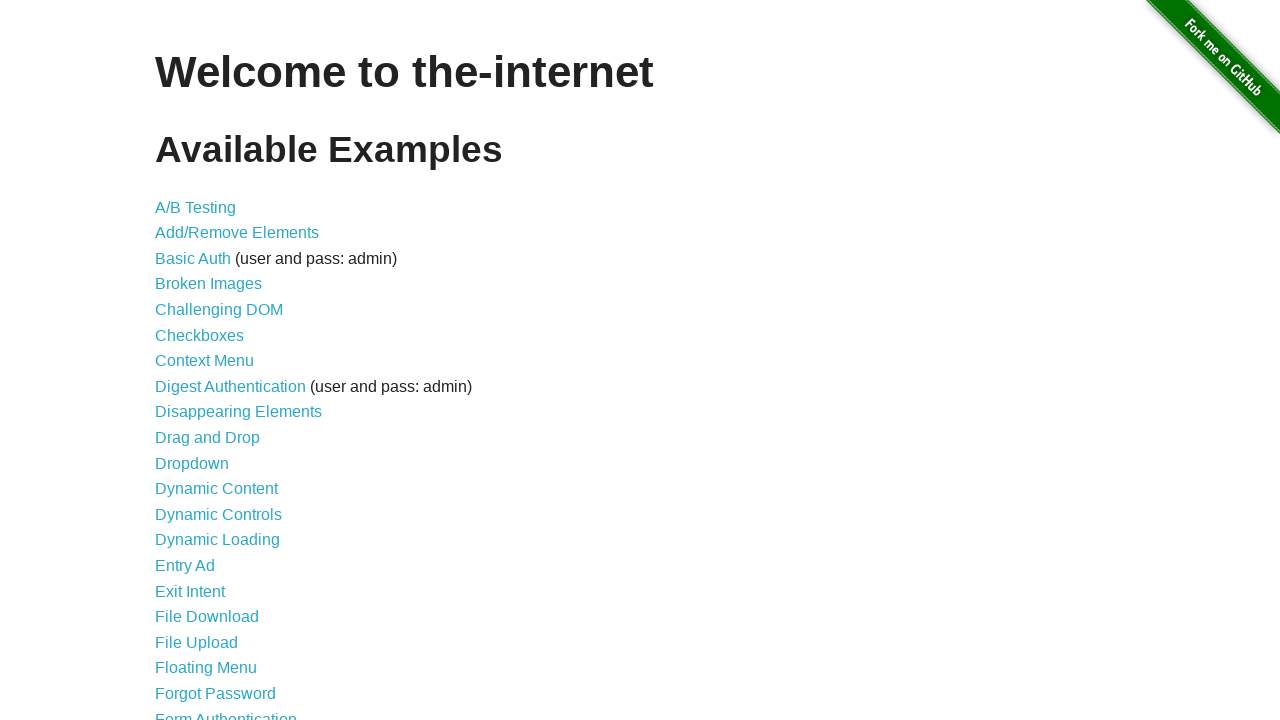

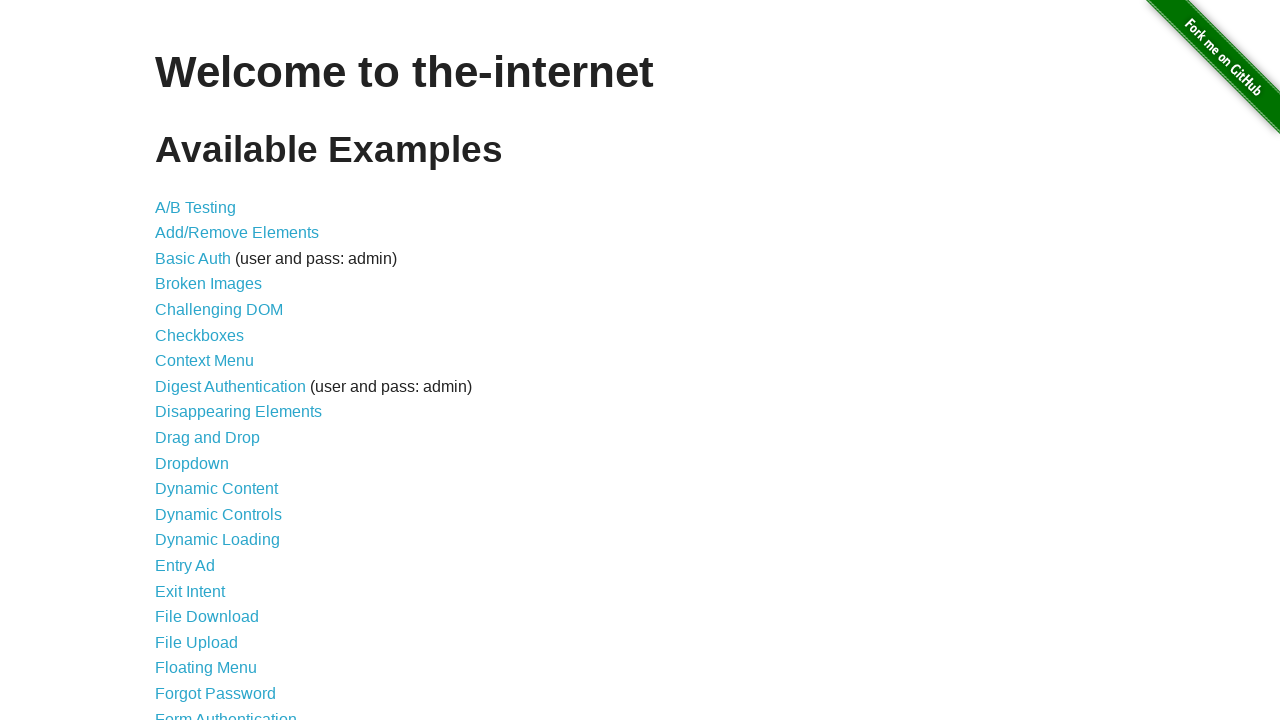